Navigates to Python.org and locates an element using XPath selector to verify the About link is present

Starting URL: http://www.python.org

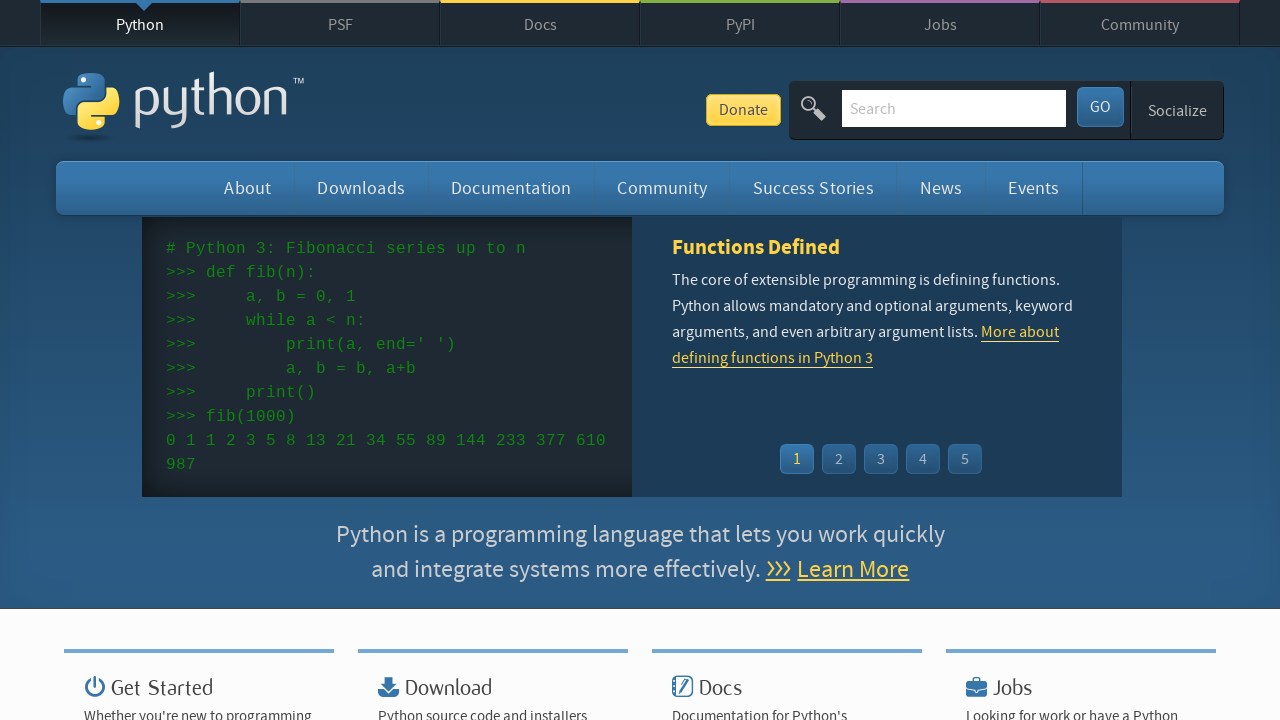

Navigated to Python.org homepage
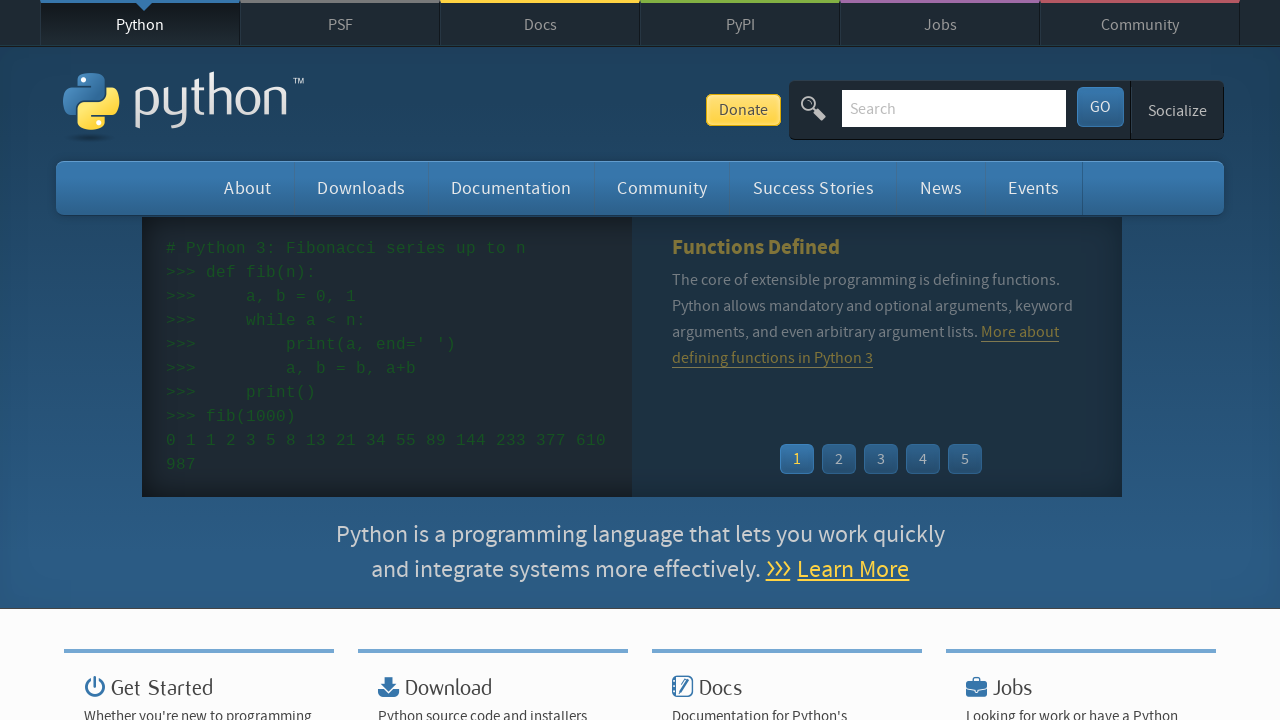

Located About link element using XPath selector
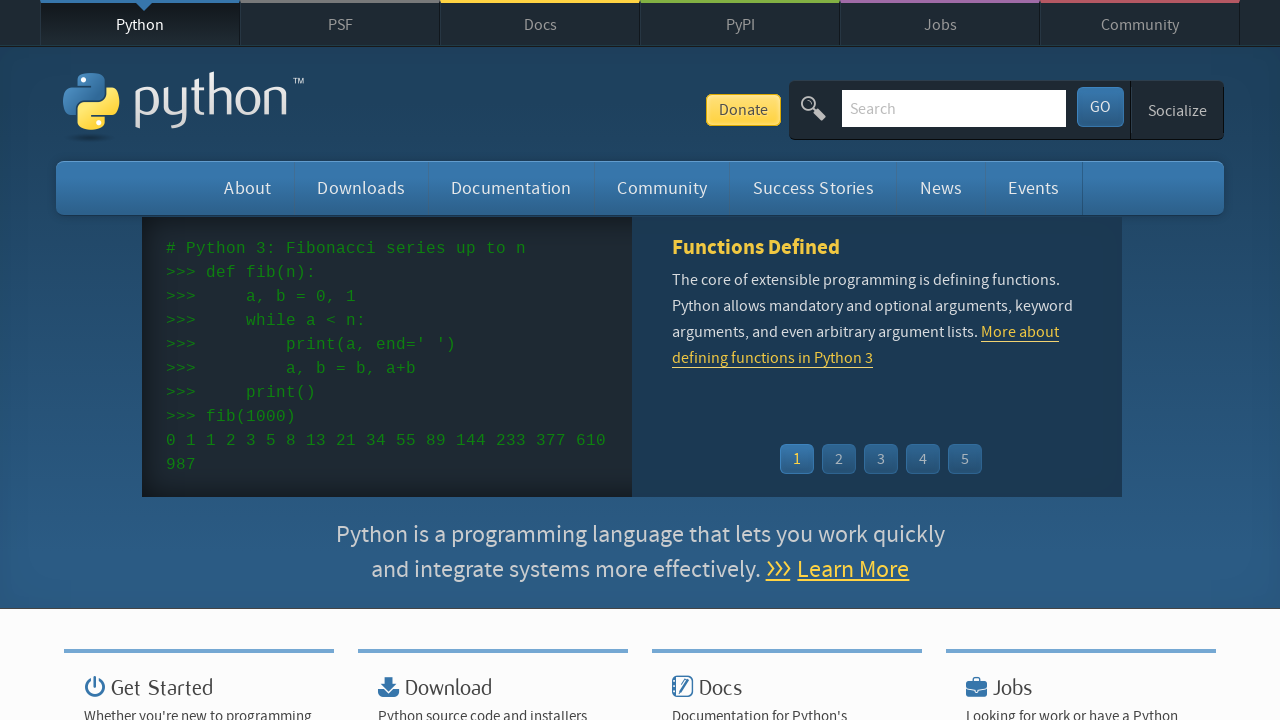

Retrieved text content from About link: 'About'
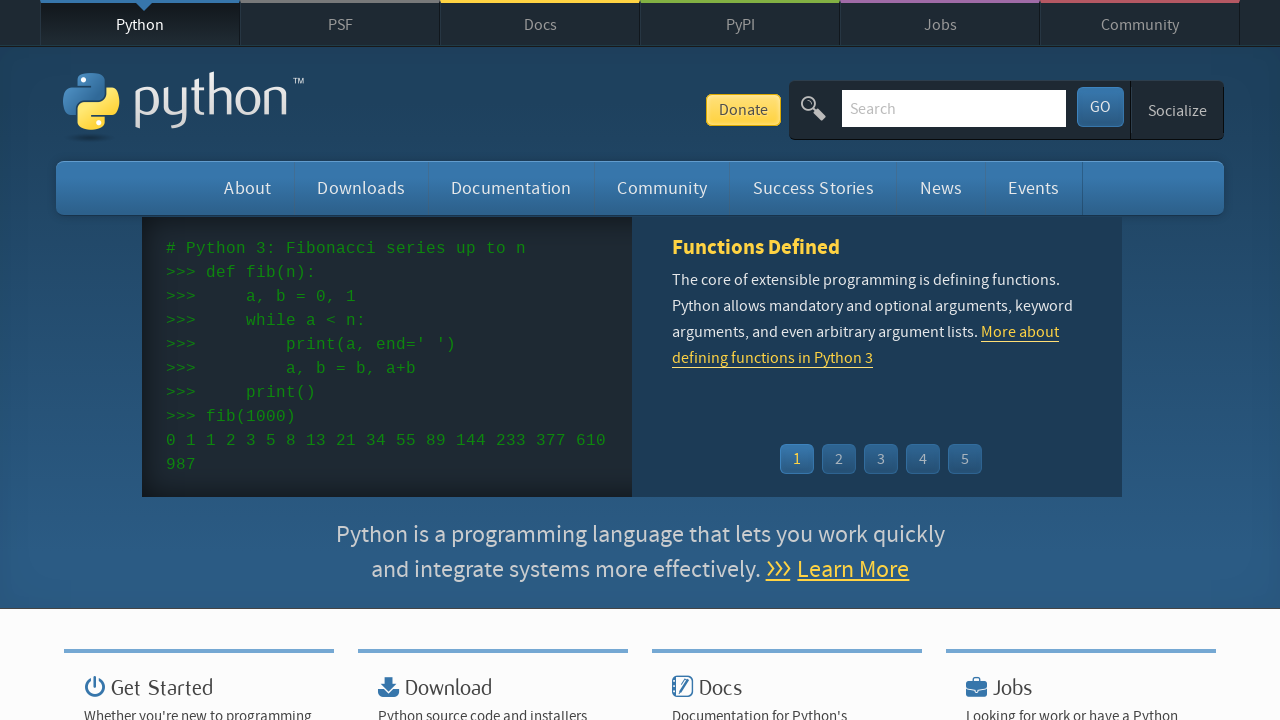

Printed About link text to console
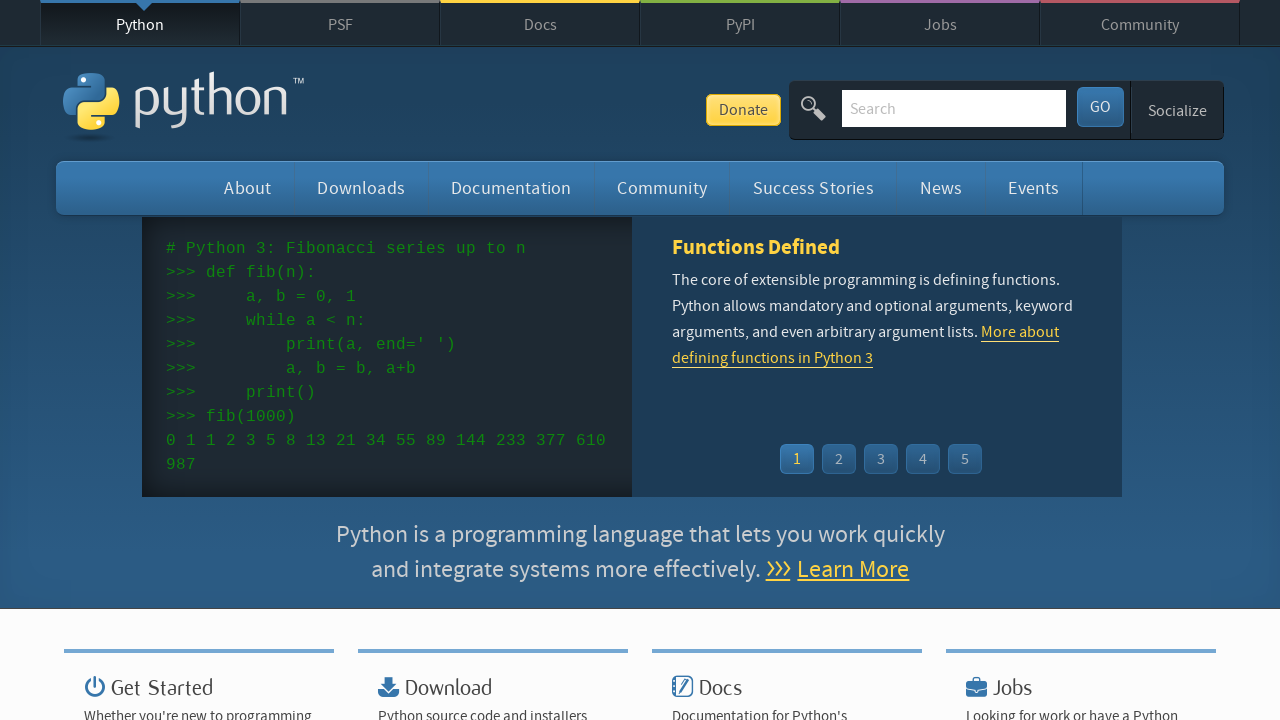

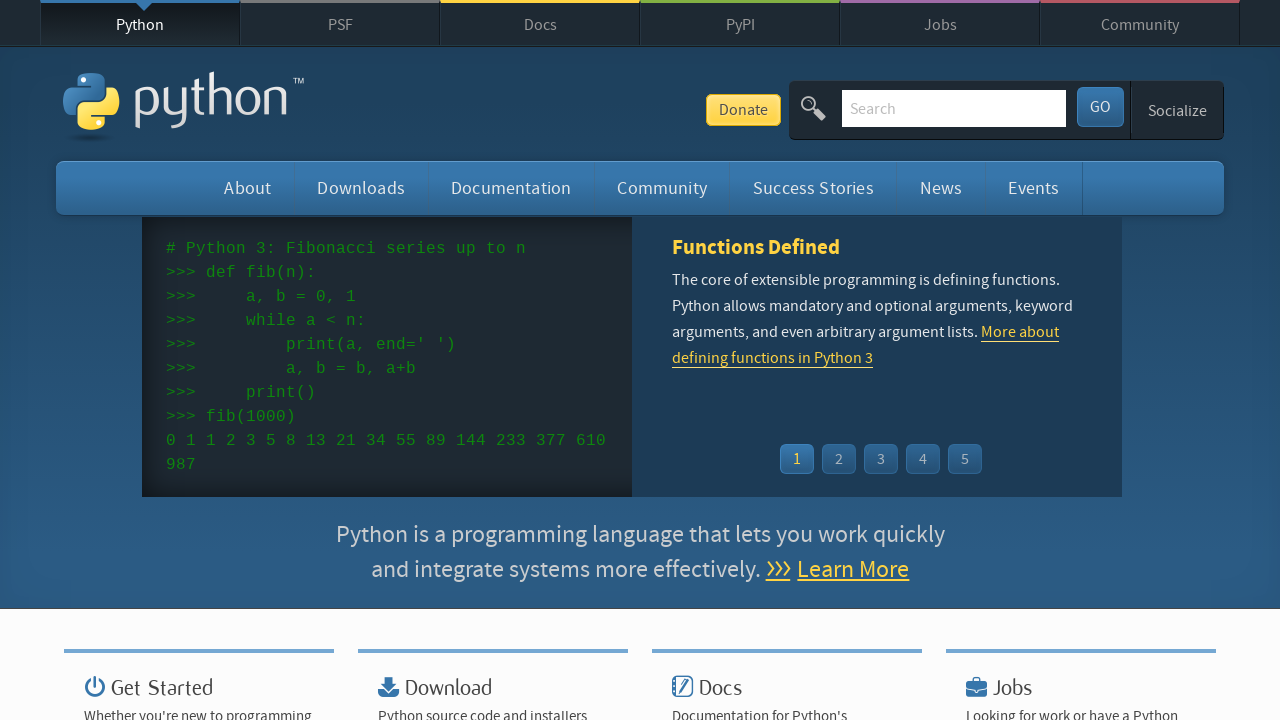